Calculates the sum of two numbers displayed on the page, selects the result from a dropdown menu, and submits the form

Starting URL: http://suninjuly.github.io/selects1.html

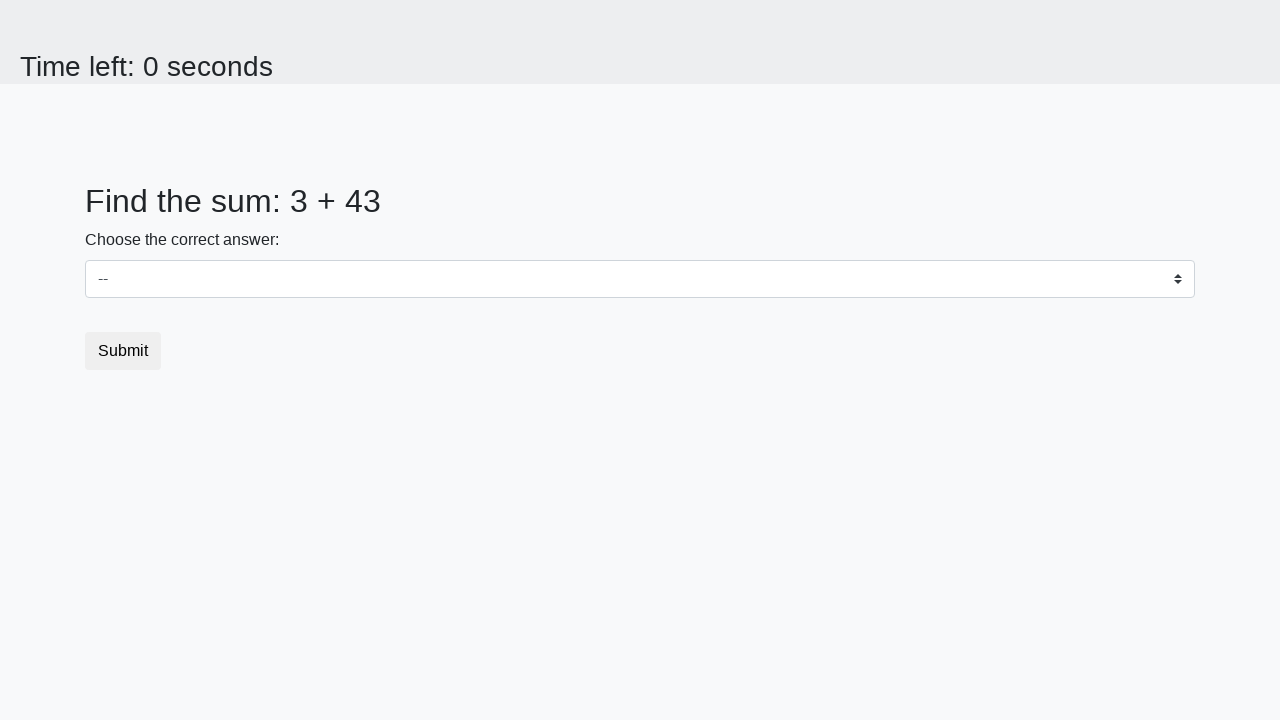

Retrieved first number from the page
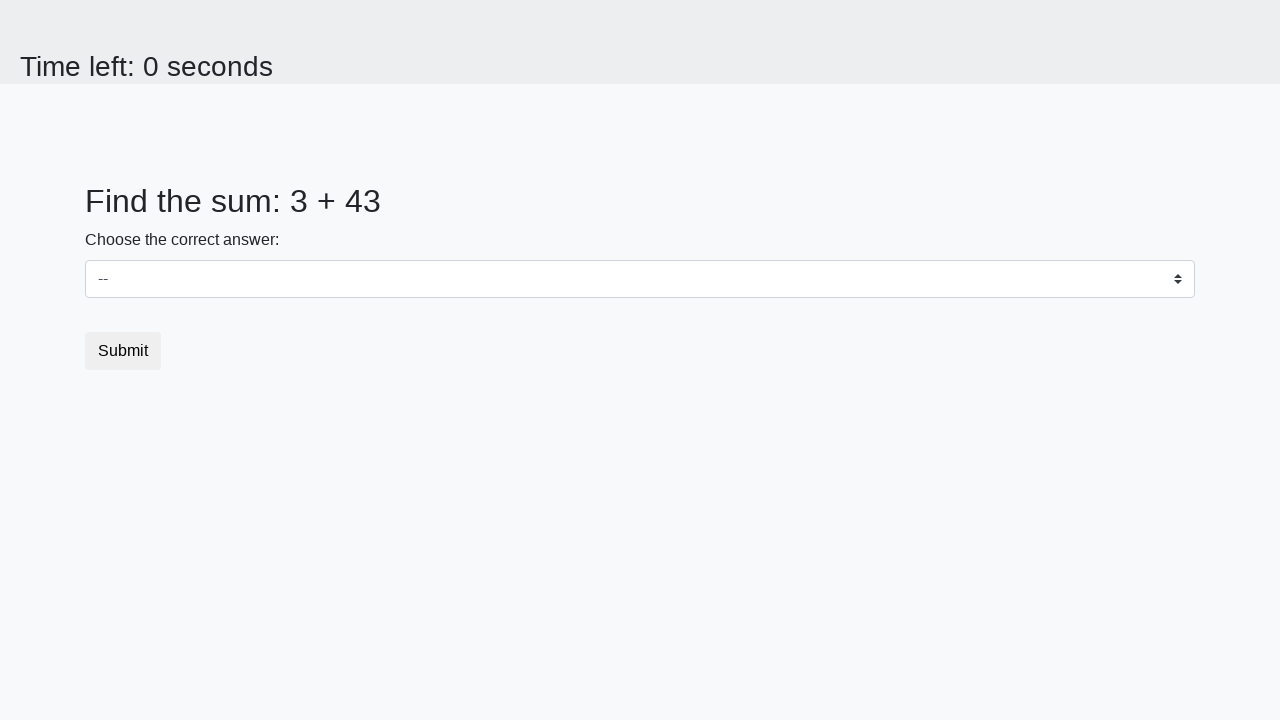

Retrieved second number from the page
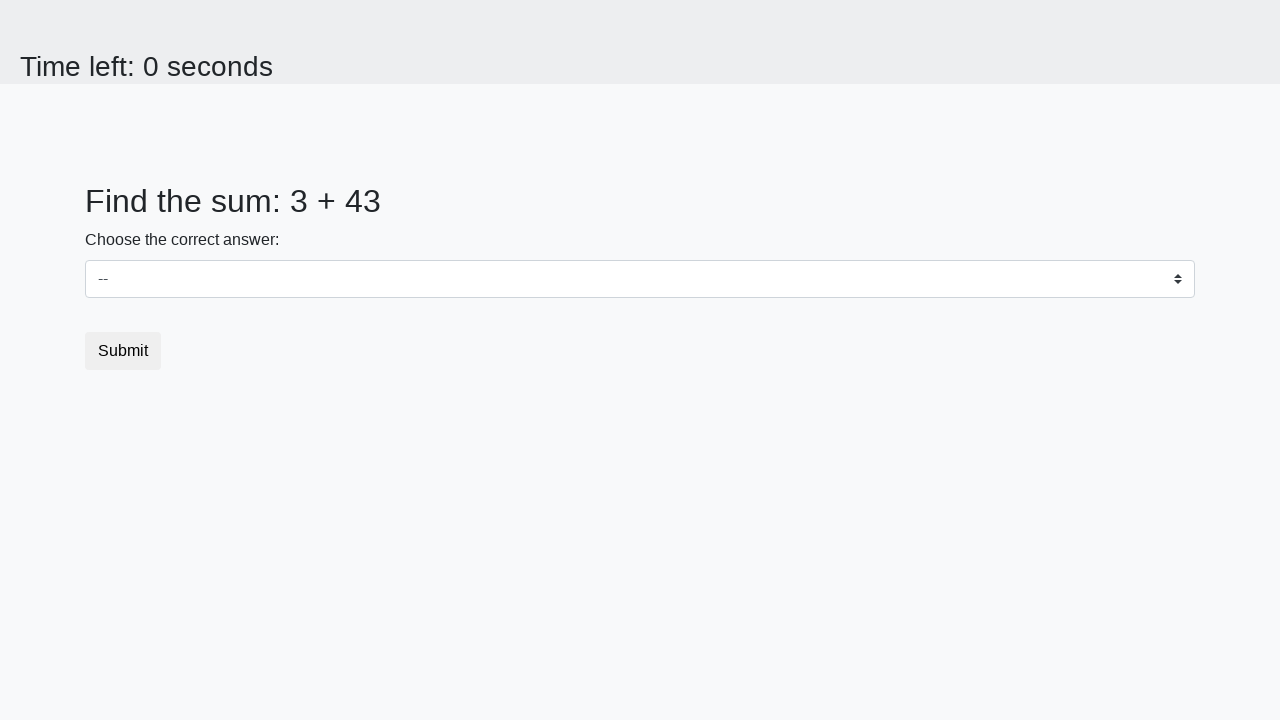

Calculated sum: 3 + 43 = 46
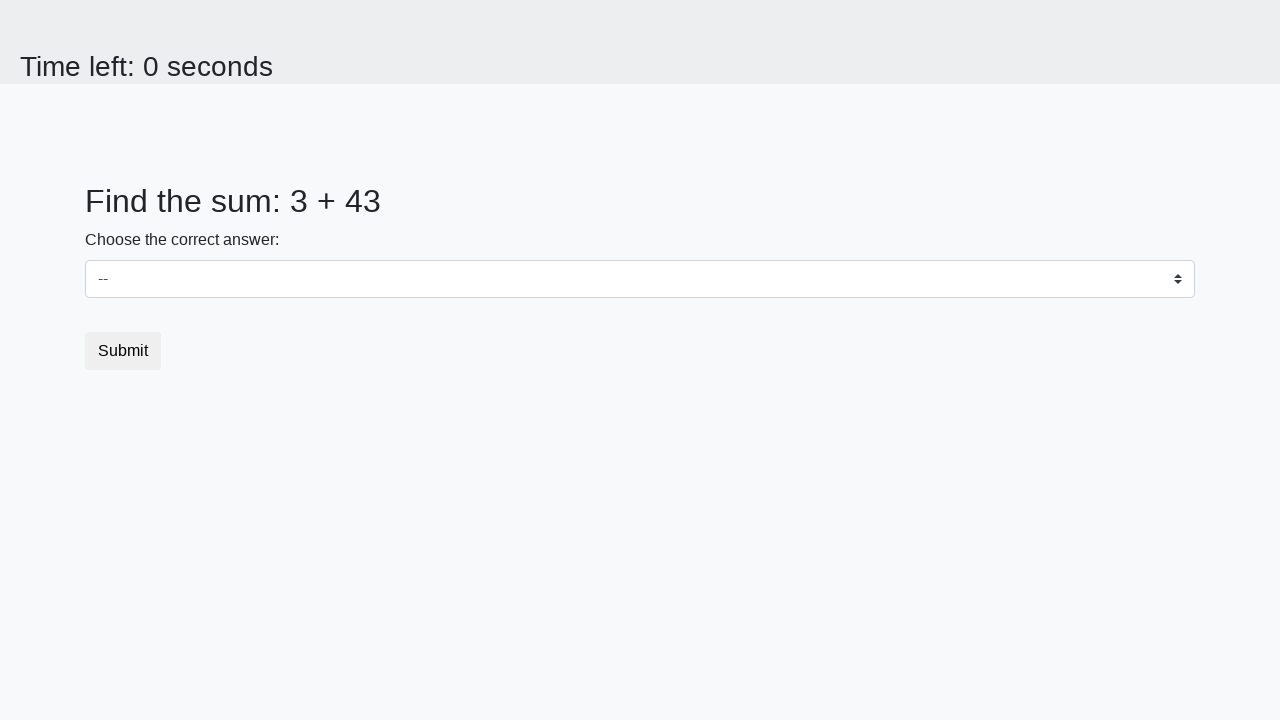

Selected result '46' from dropdown menu on #dropdown
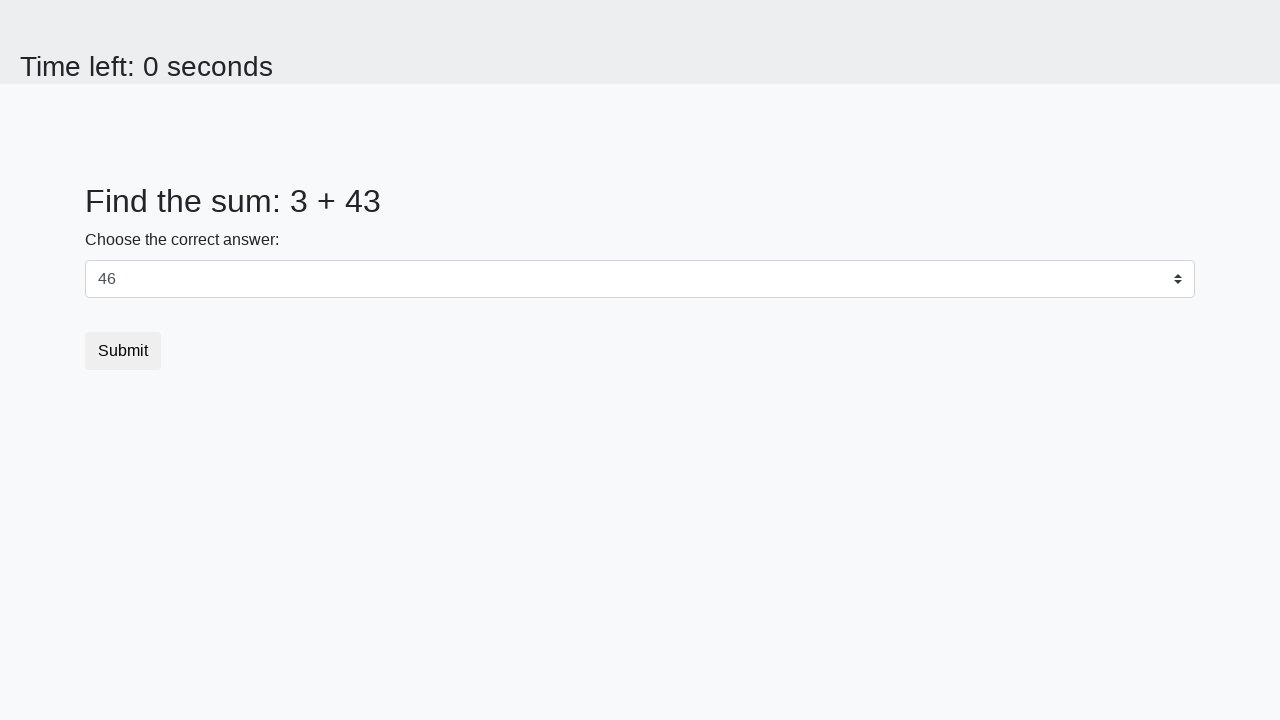

Clicked submit button to complete the form at (123, 351) on .btn
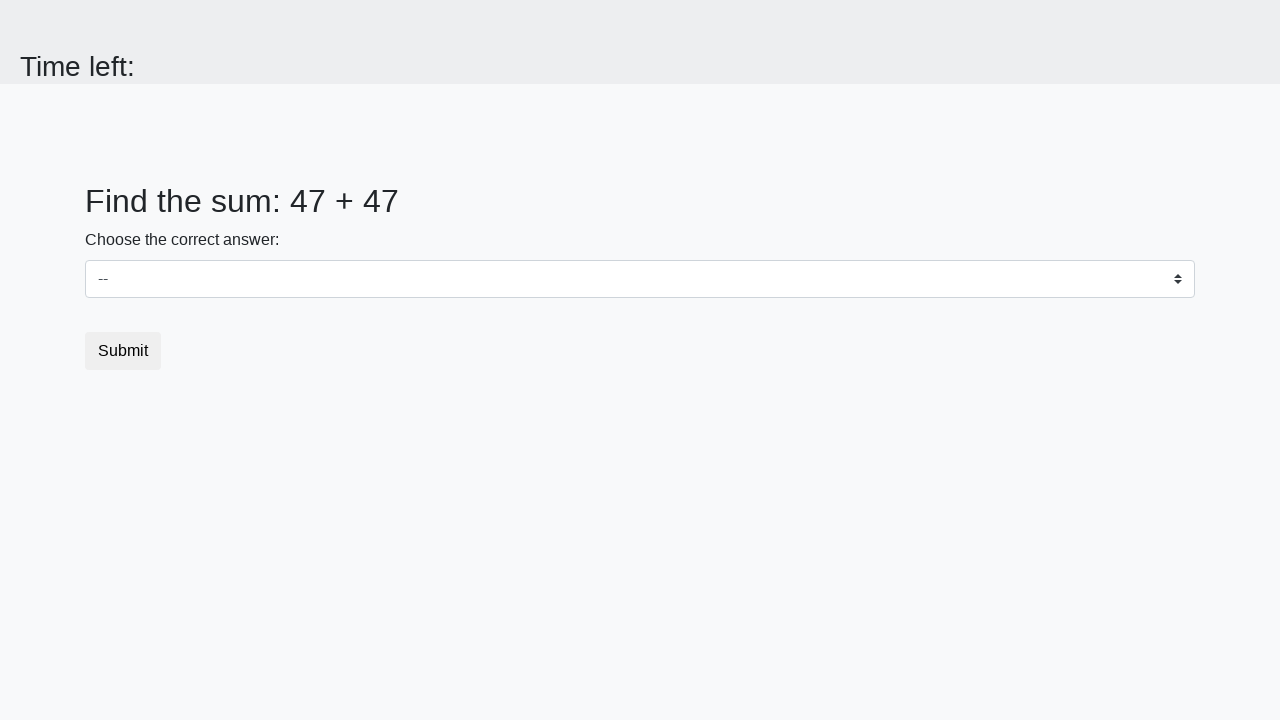

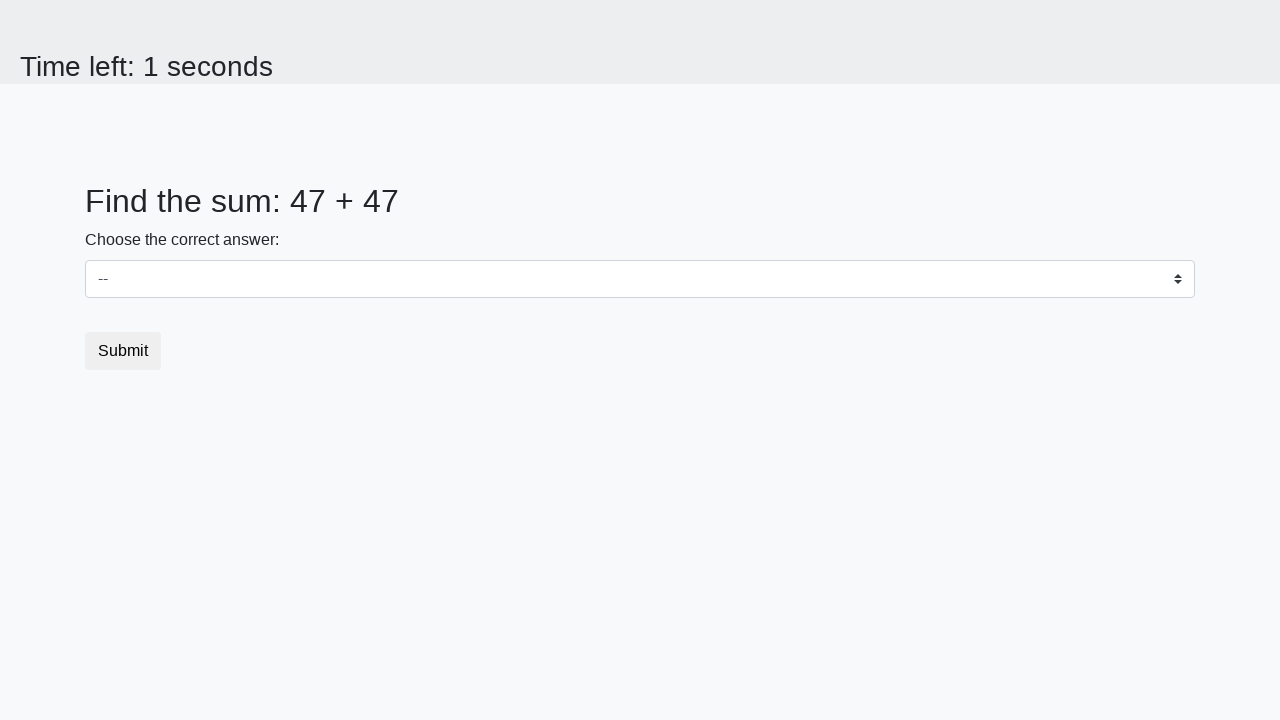